Tests image loading by checking the natural height attribute of images on two different pages, verifying that an image on the second page fails to load

Starting URL: https://testeroprogramowania.github.io/selenium/basics.html

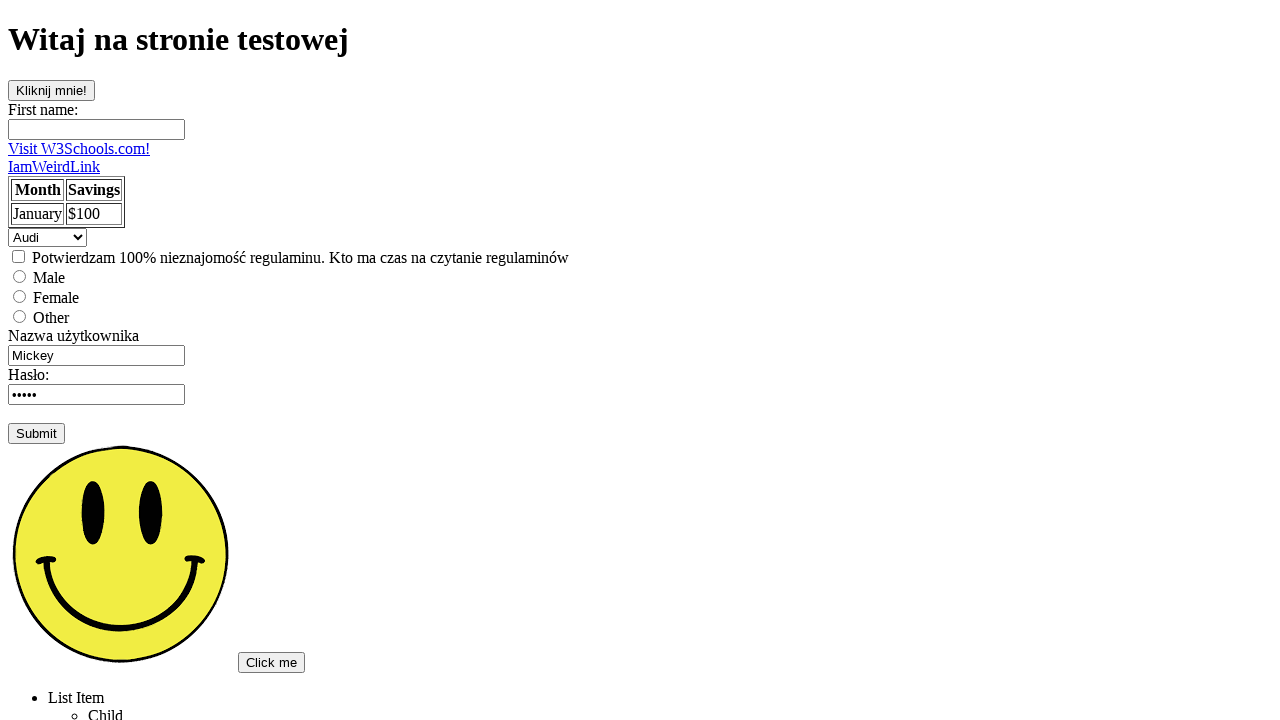

Retrieved natural height of first image on basics.html page
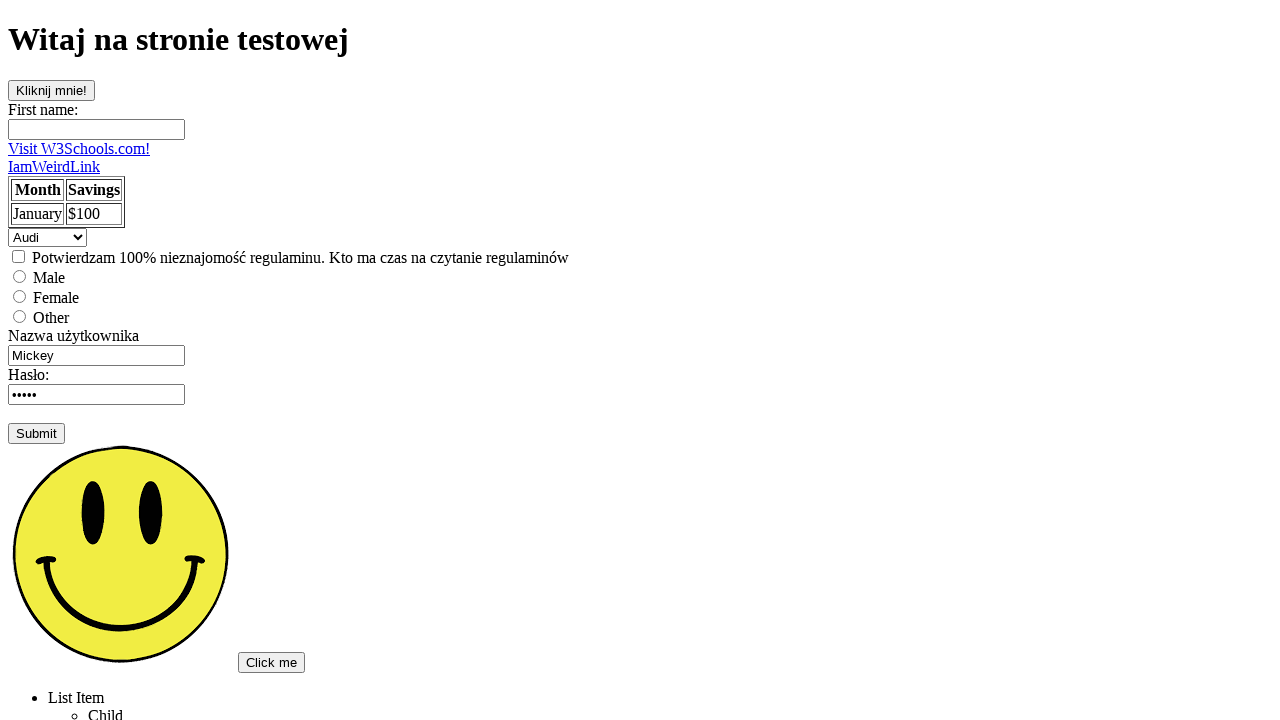

Navigated to image.html page
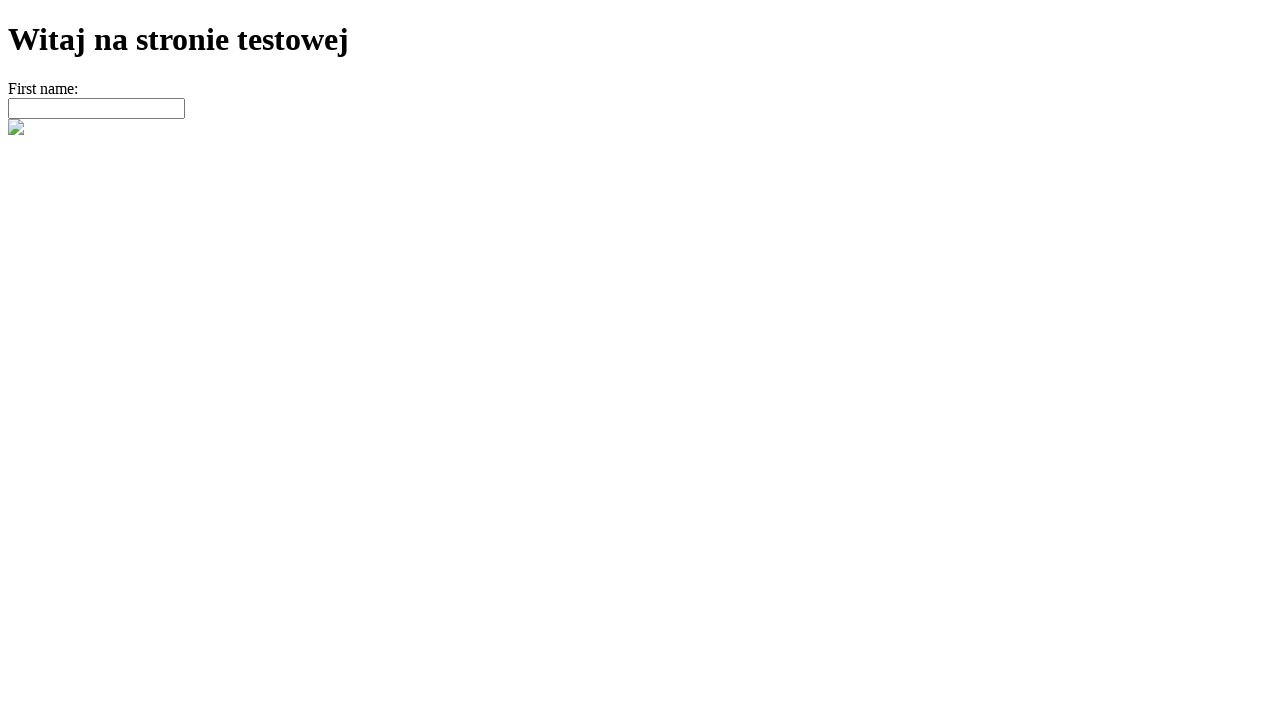

Retrieved natural height of second image on image.html page
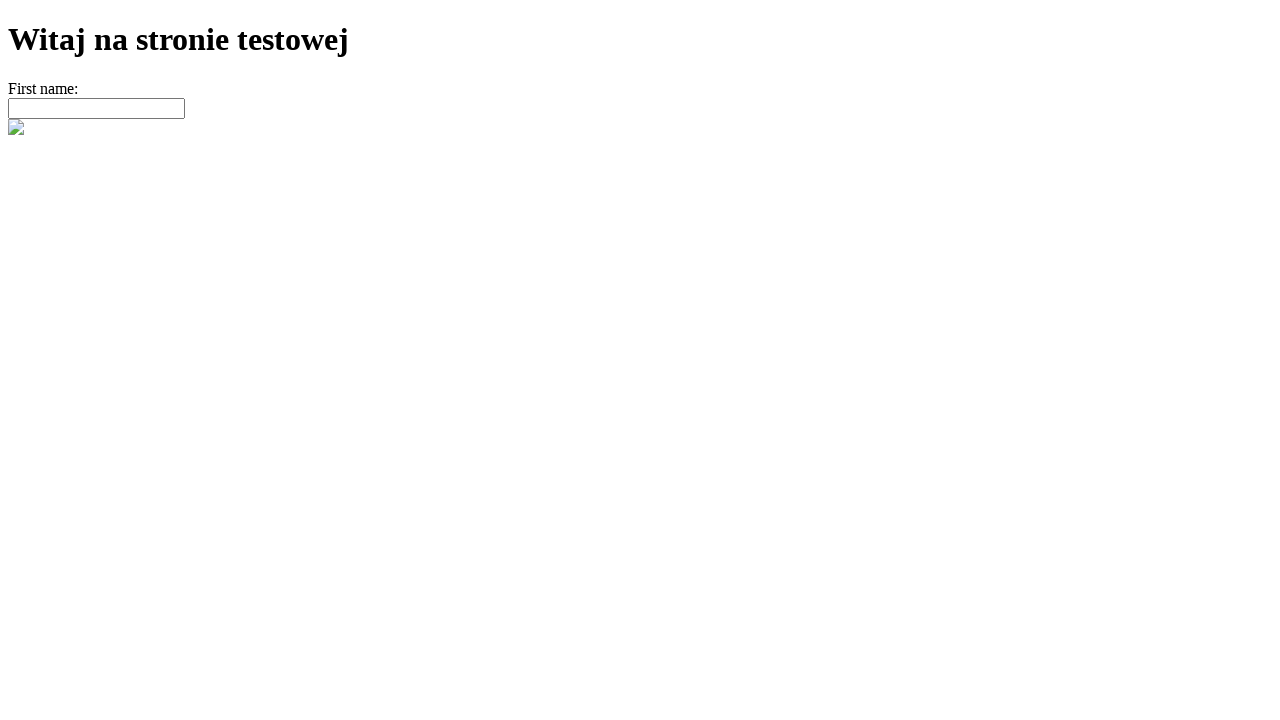

Verified that broken image has naturalHeight of 0
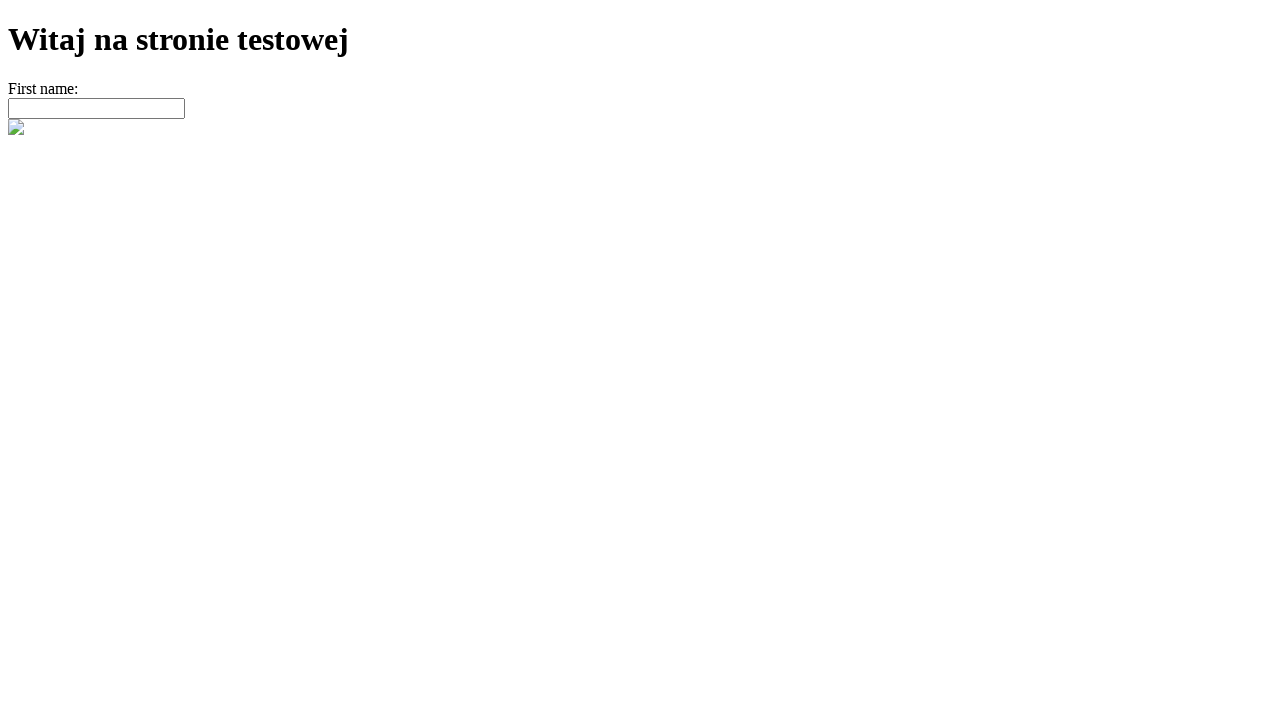

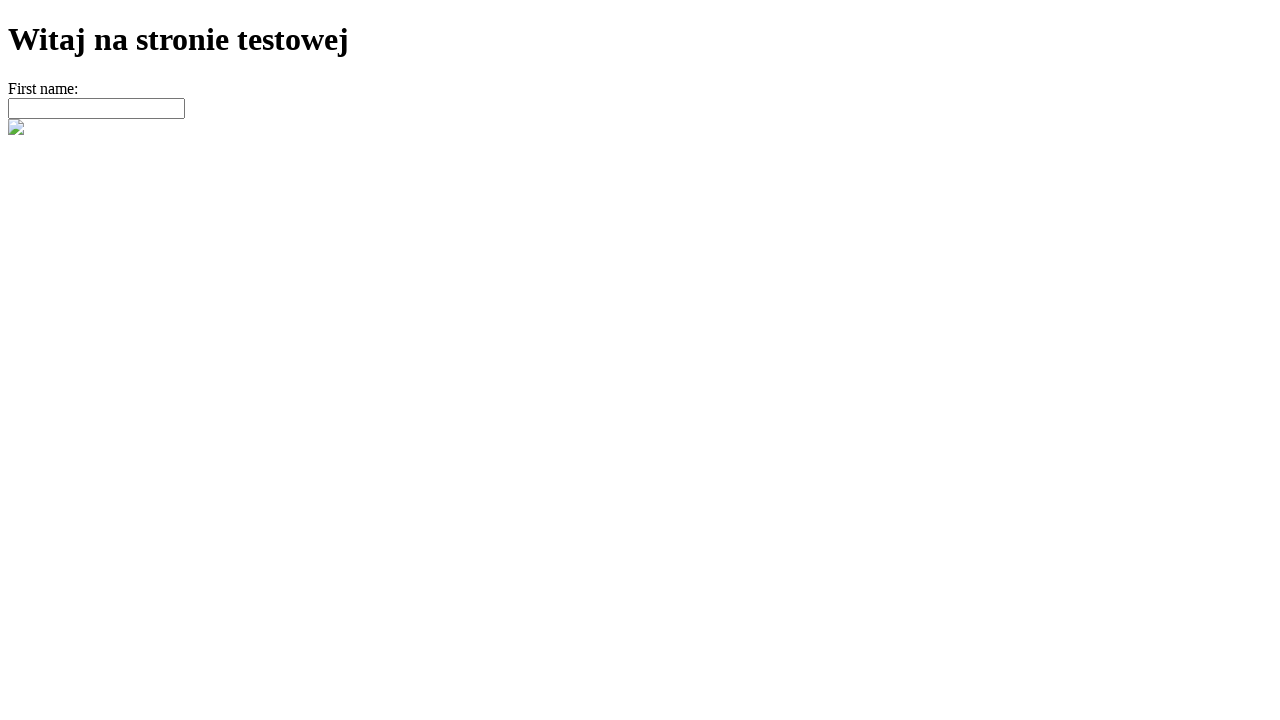